Tests checkbox functionality by verifying initial states and toggling checkboxes to verify state changes

Starting URL: https://the-internet.herokuapp.com/checkboxes

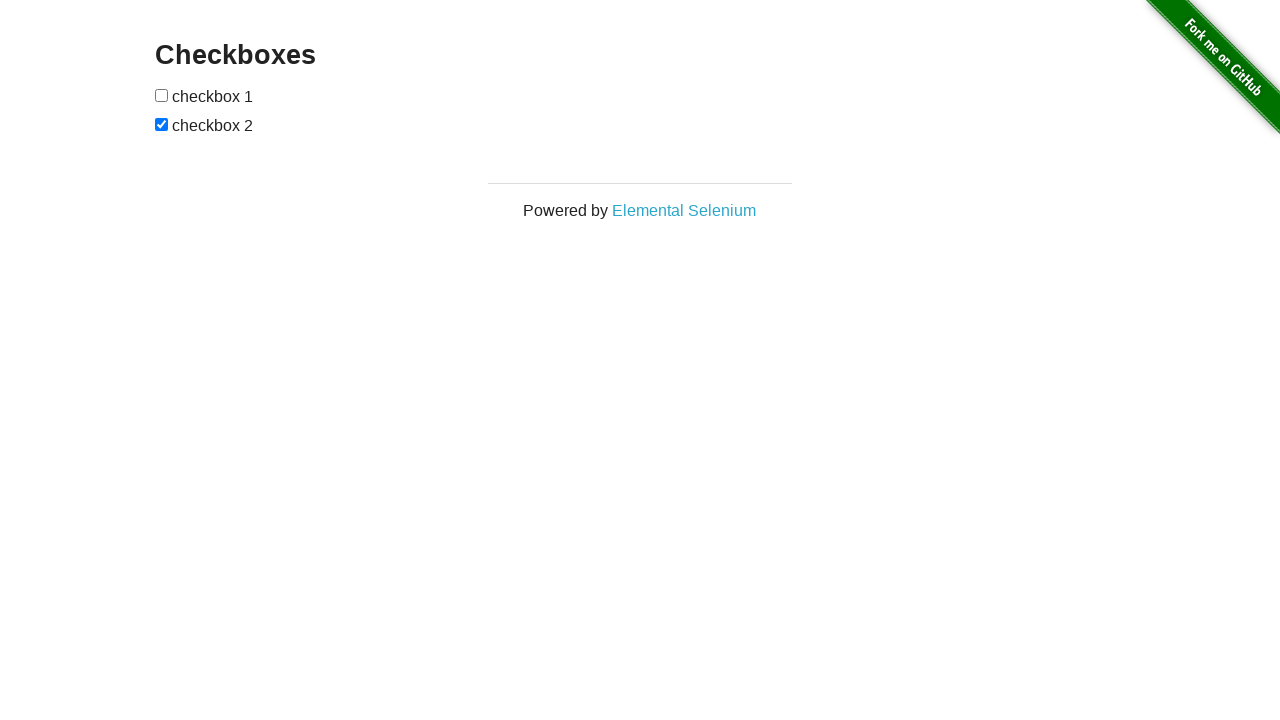

Navigated to checkbox test page
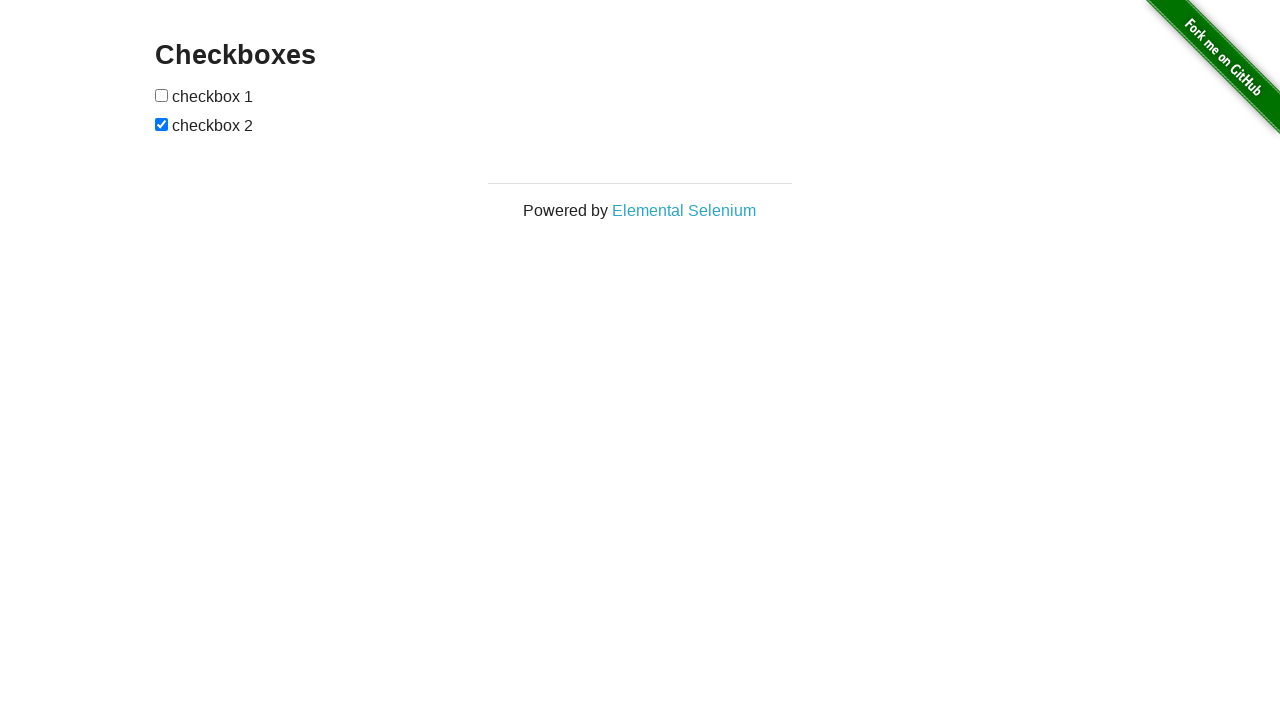

Located both checkboxes on the page
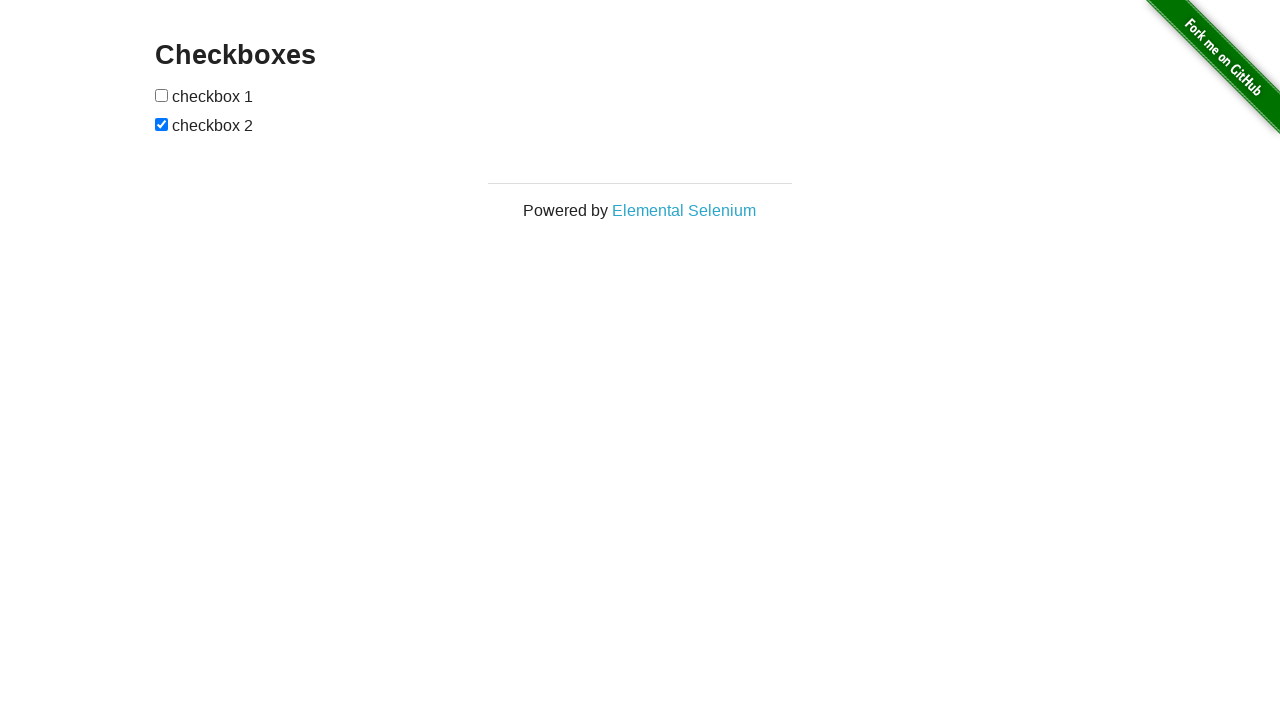

Verified checkbox 2 is checked by default
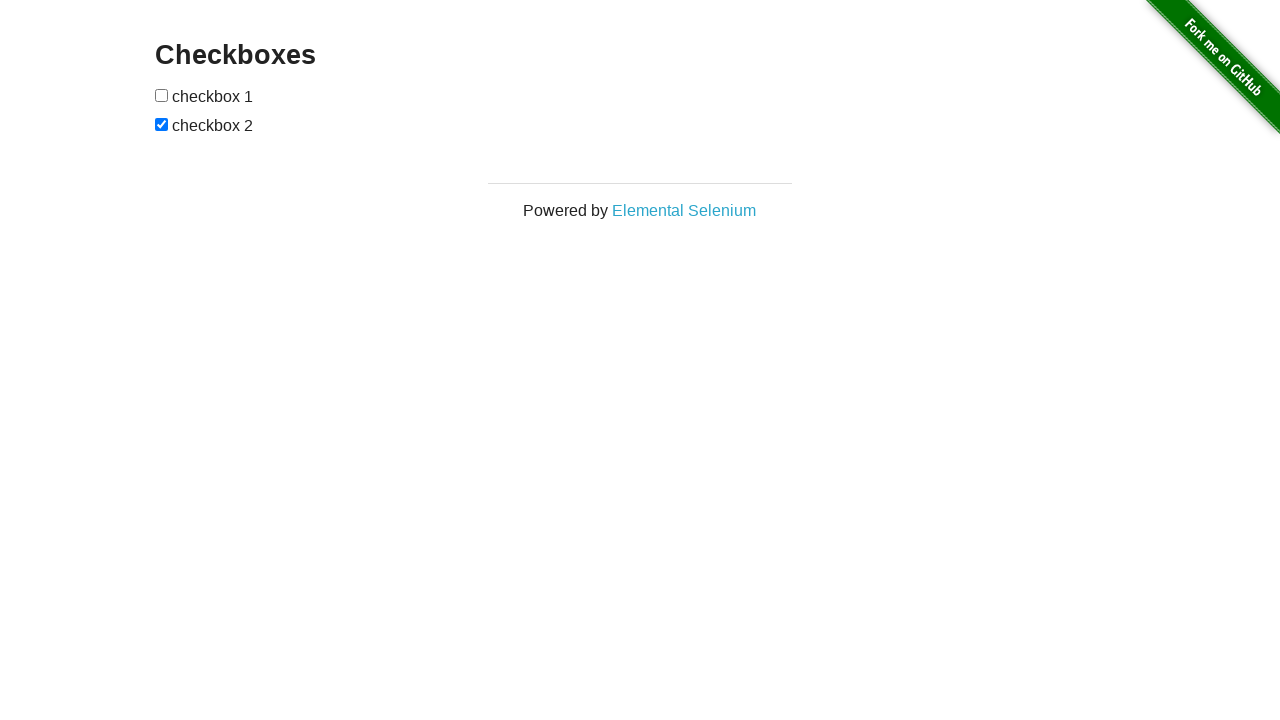

Verified checkbox 1 is not checked by default
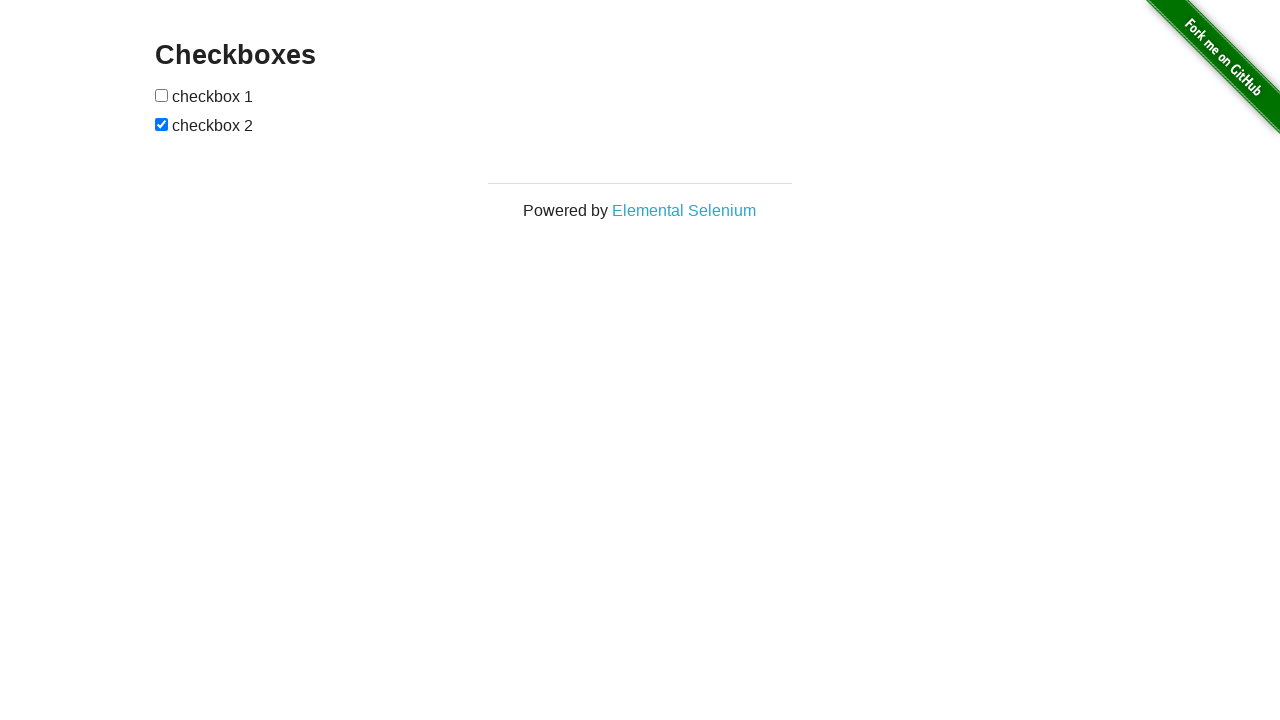

Clicked checkbox 1 to check it at (162, 95) on xpath=//input[@type='checkbox'][1]
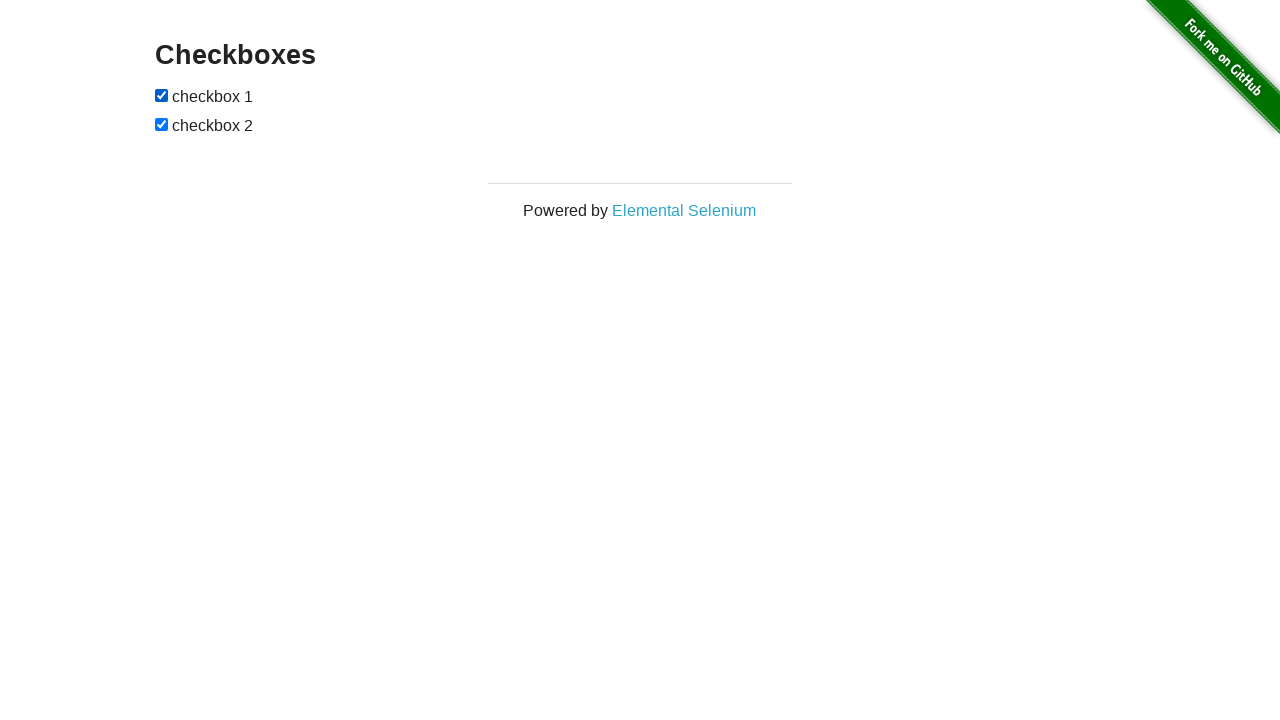

Verified checkbox 1 is now checked
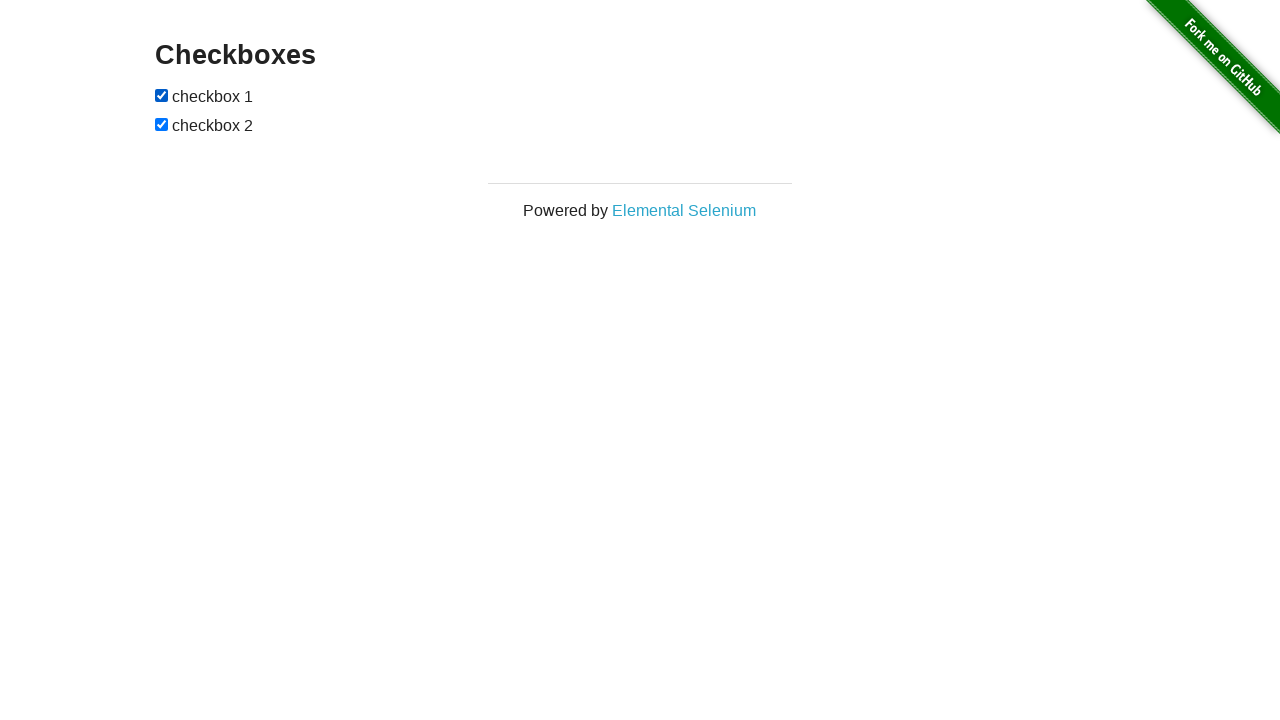

Clicked checkbox 2 to uncheck it at (162, 124) on xpath=//input[@type='checkbox'][2]
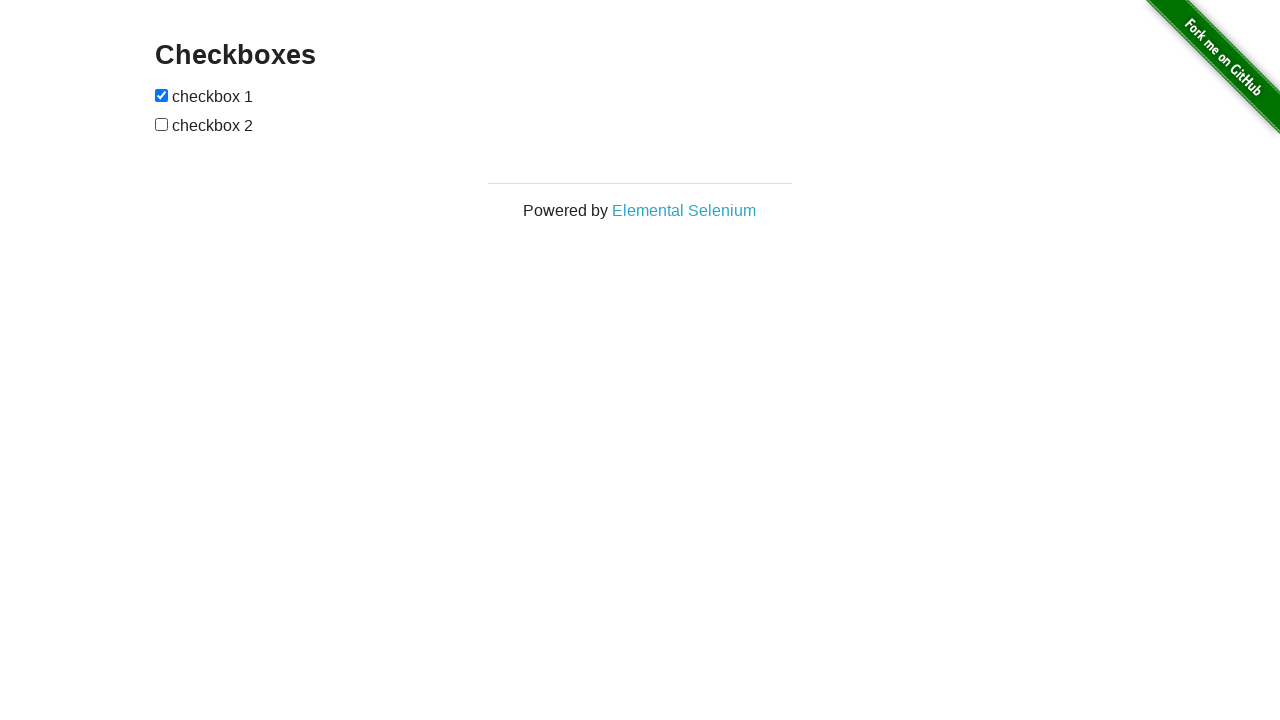

Verified checkbox 2 is now unchecked
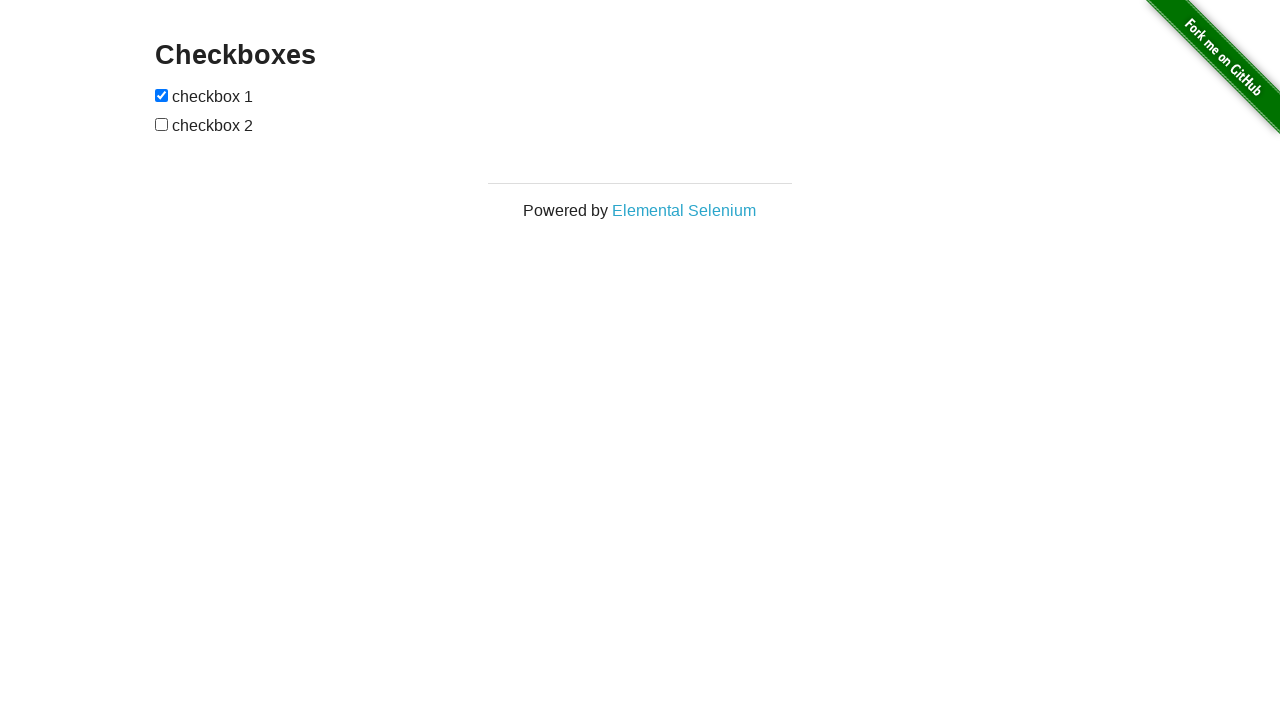

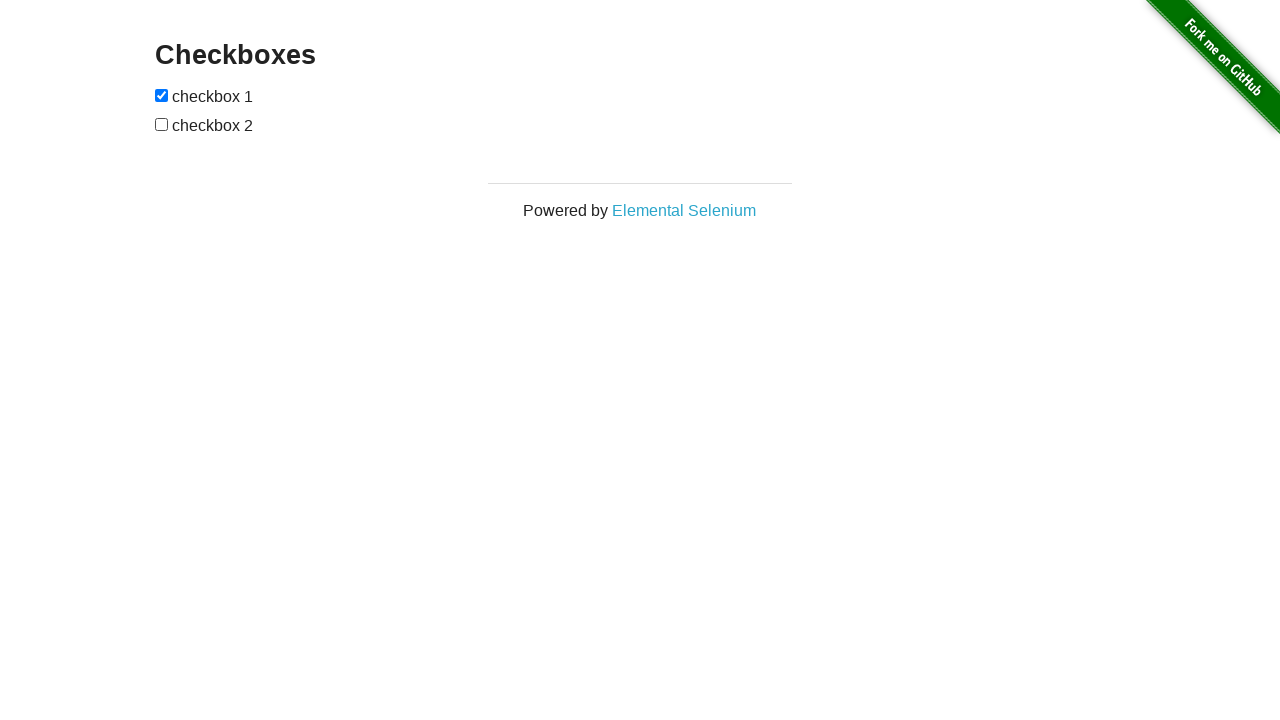